Tests multi-select functionality by holding Ctrl key and clicking on specific items (1, 3, 5, 7, 10) in the selectable grid.

Starting URL: http://jqueryui.com/resources/demos/selectable/display-grid.html

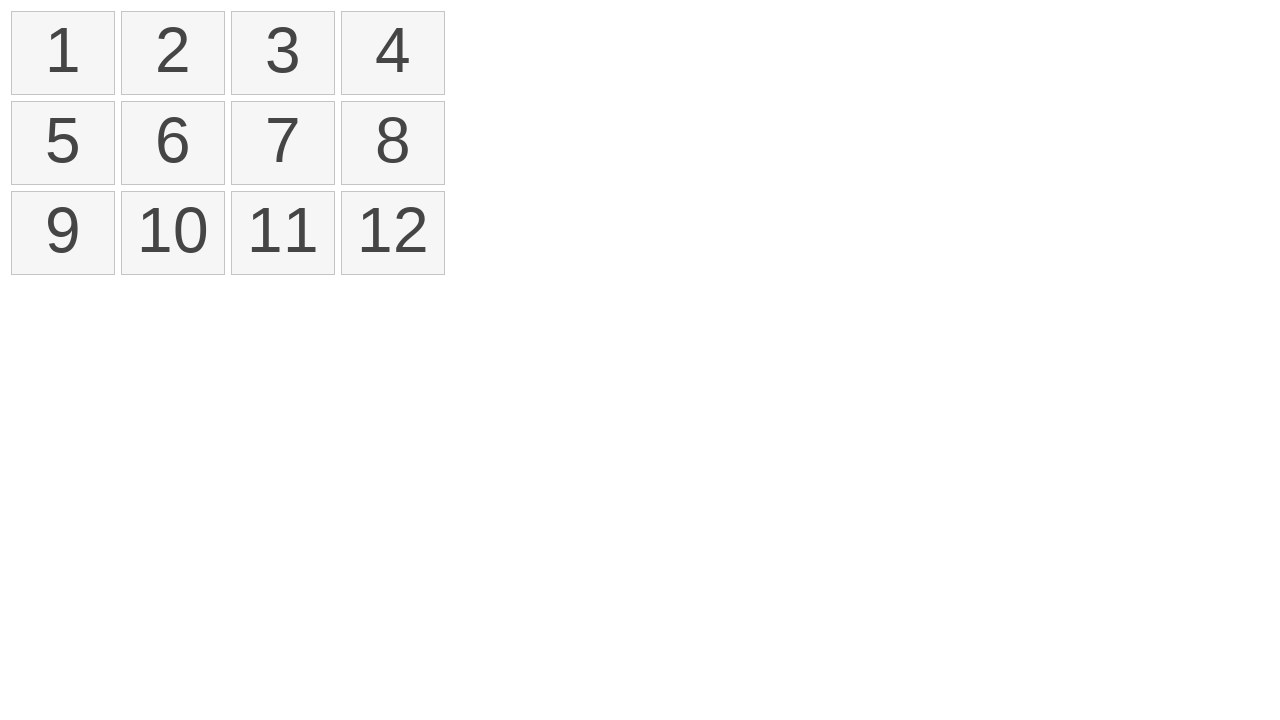

Waited for selectable grid to load
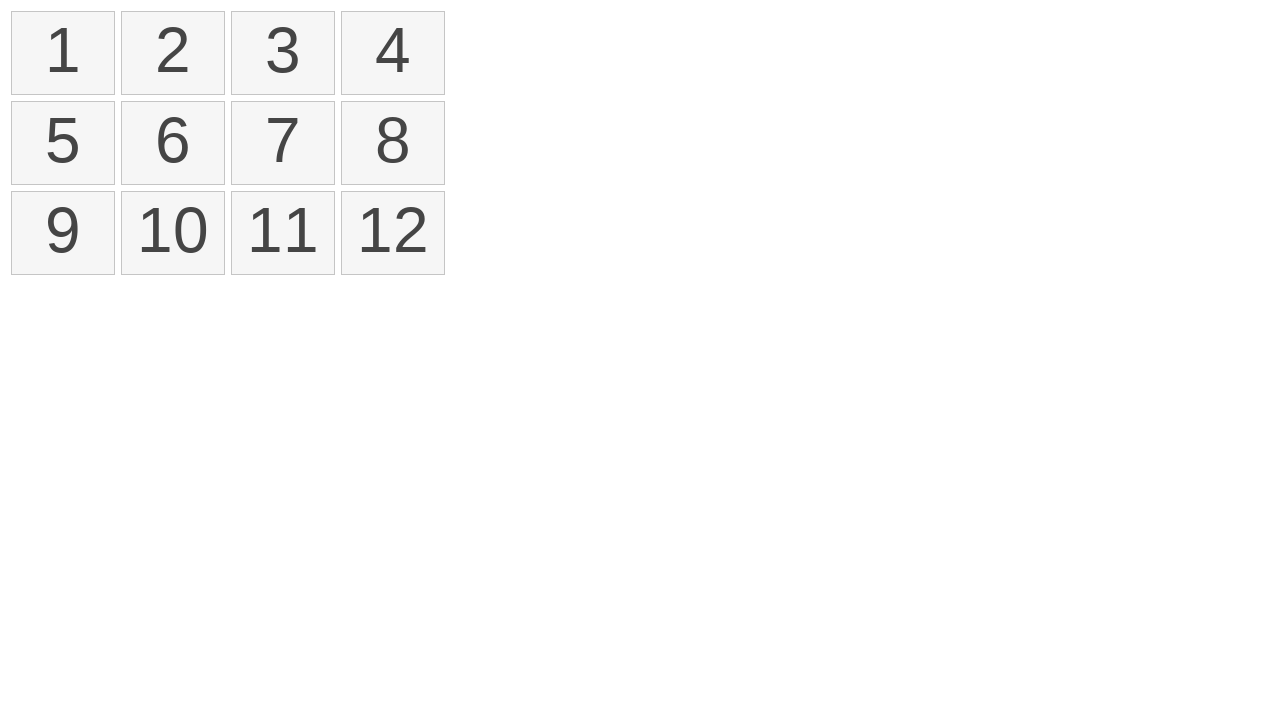

Located all list items in selectable grid
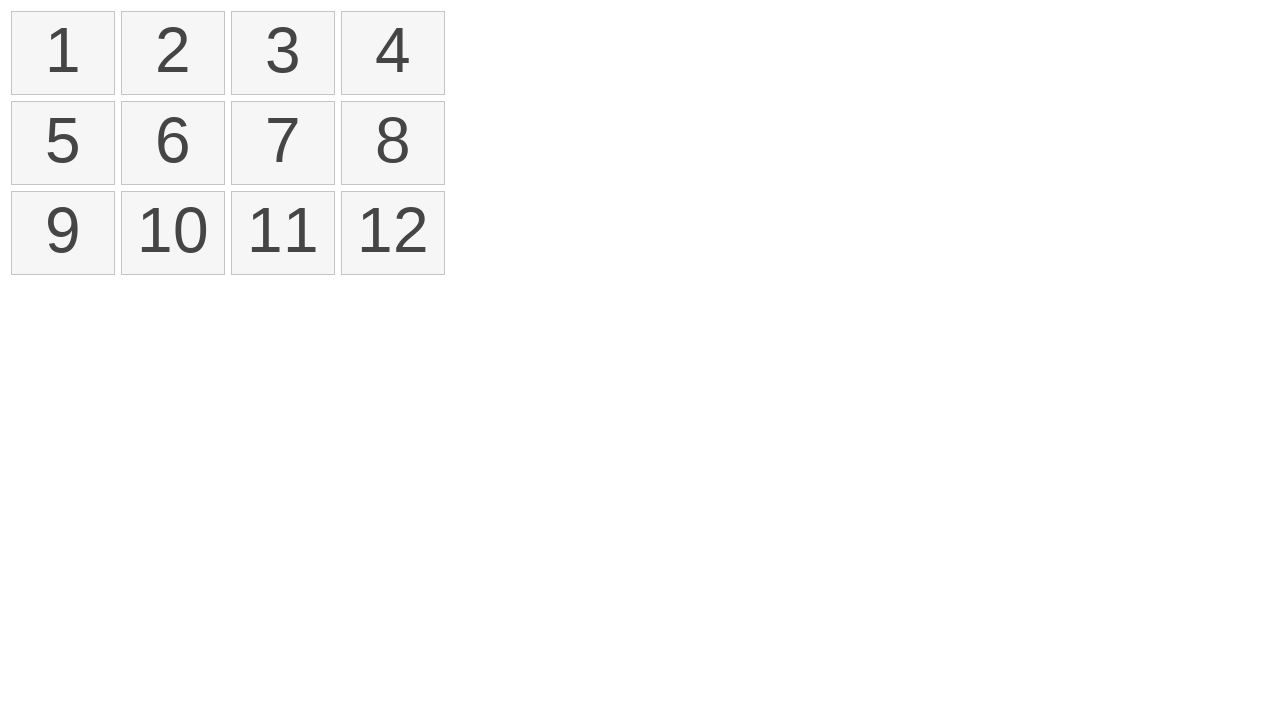

Ctrl+clicked item 1 (index 0) at (63, 53) on xpath=//ol[@id='selectable']/li >> nth=0
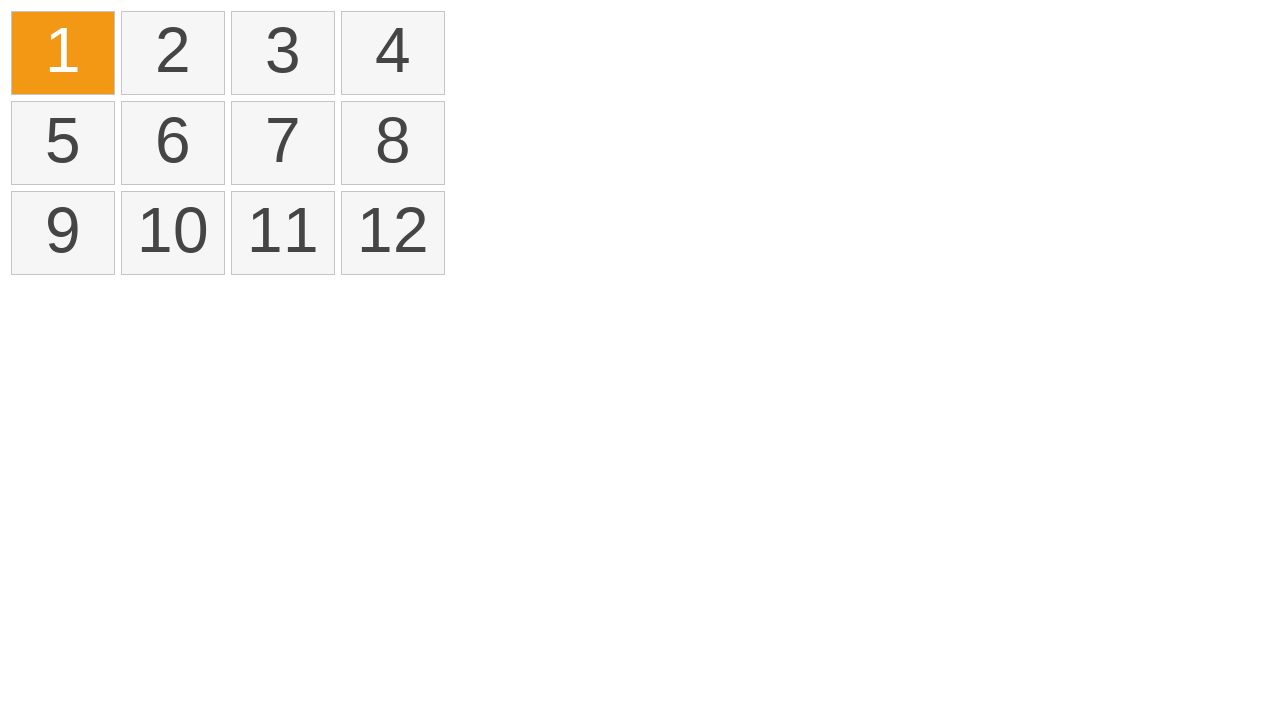

Ctrl+clicked item 3 (index 2) at (283, 53) on xpath=//ol[@id='selectable']/li >> nth=2
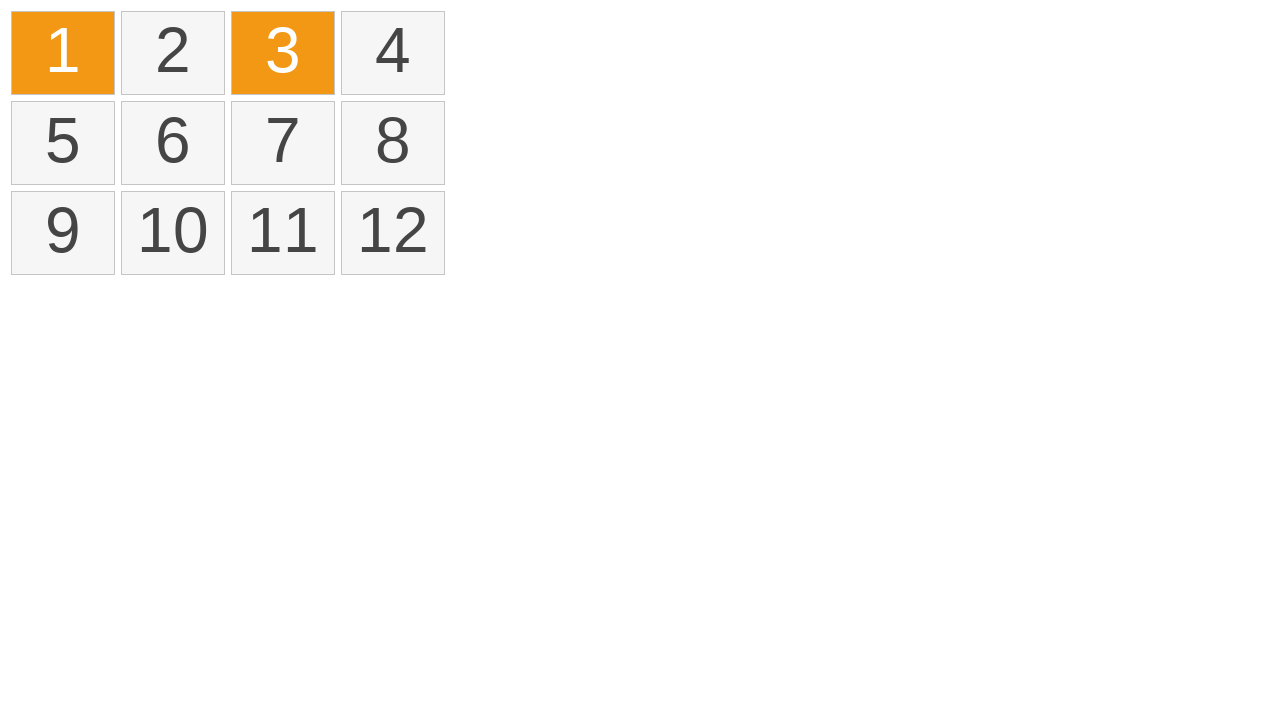

Ctrl+clicked item 5 (index 4) at (63, 143) on xpath=//ol[@id='selectable']/li >> nth=4
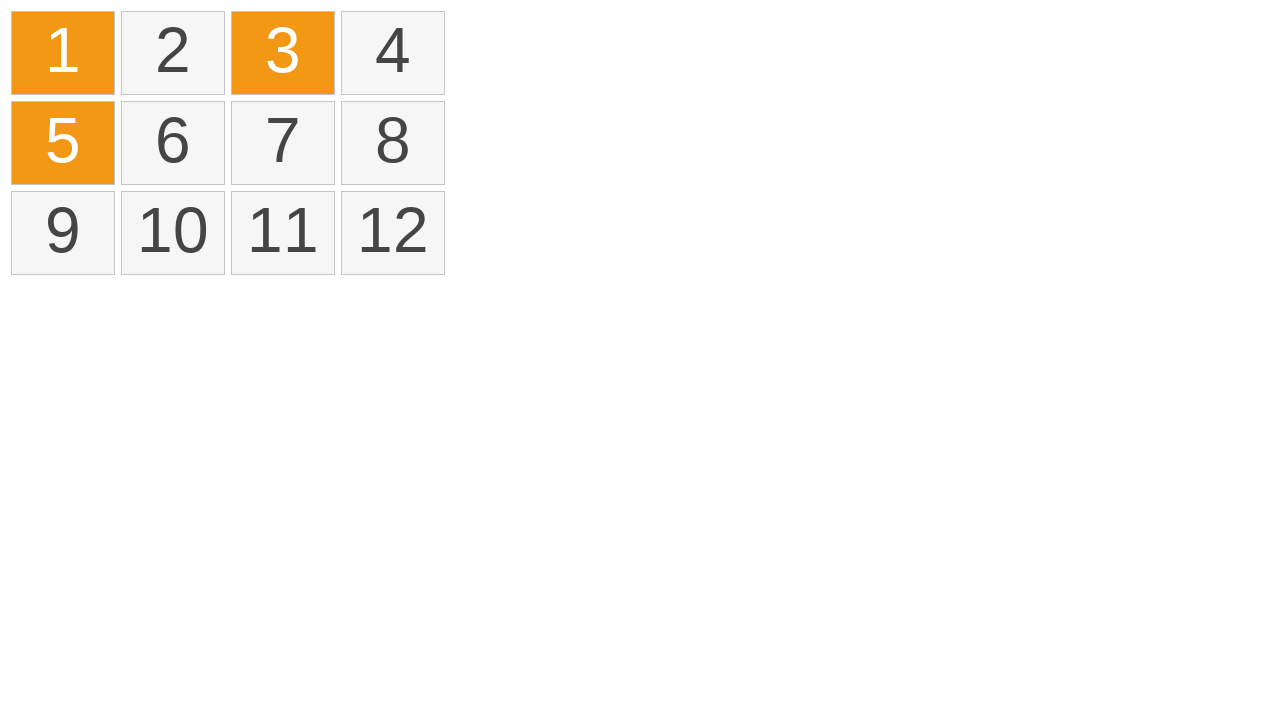

Ctrl+clicked item 7 (index 6) at (283, 143) on xpath=//ol[@id='selectable']/li >> nth=6
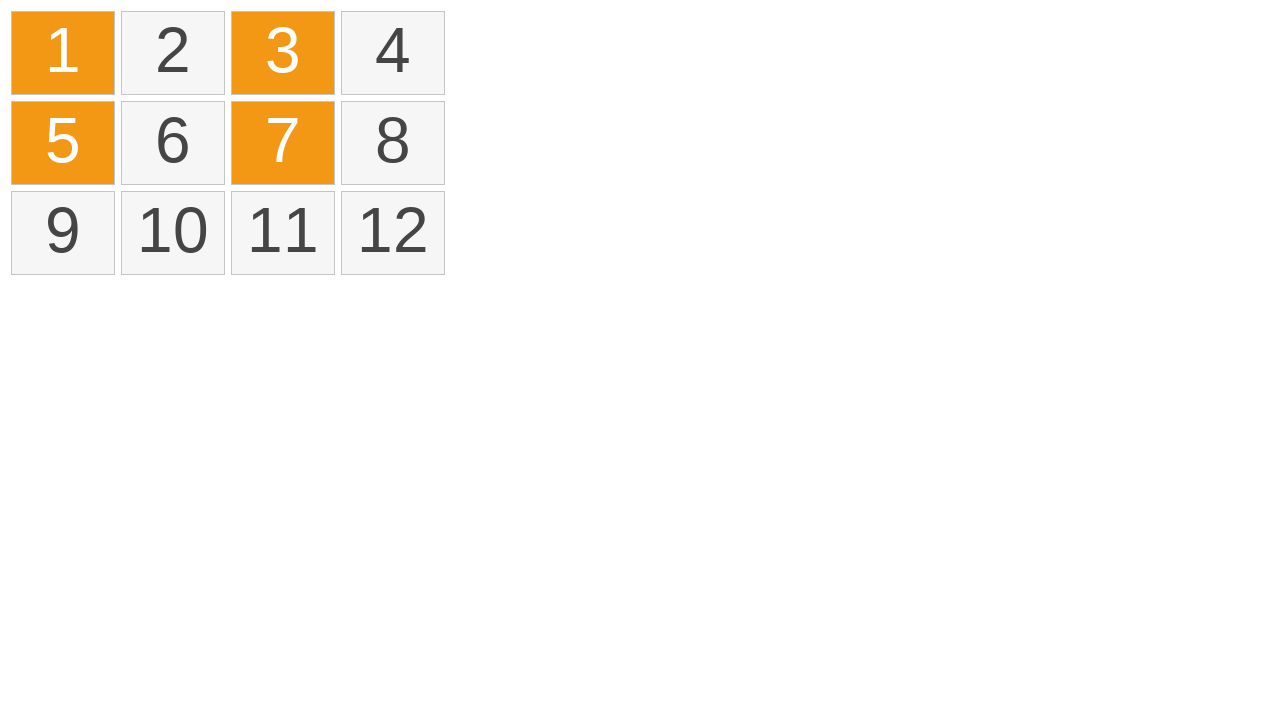

Ctrl+clicked item 10 (index 9) at (173, 233) on xpath=//ol[@id='selectable']/li >> nth=9
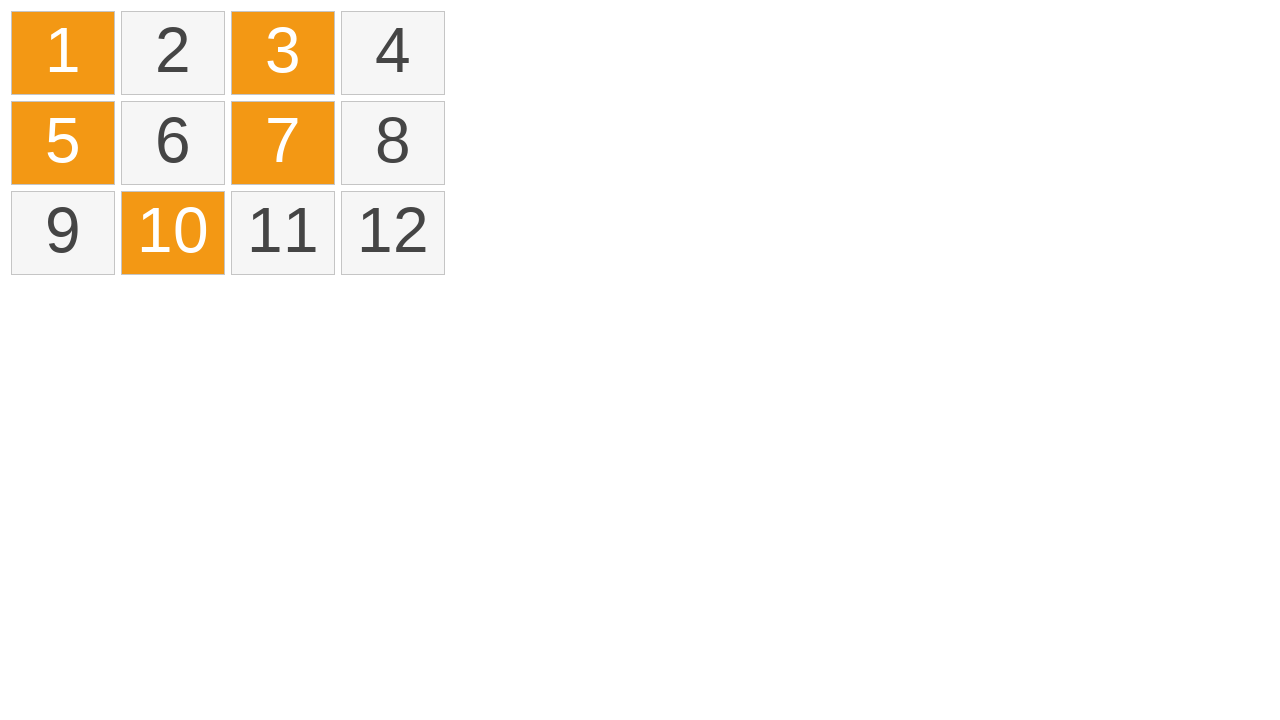

Counted selected items in grid
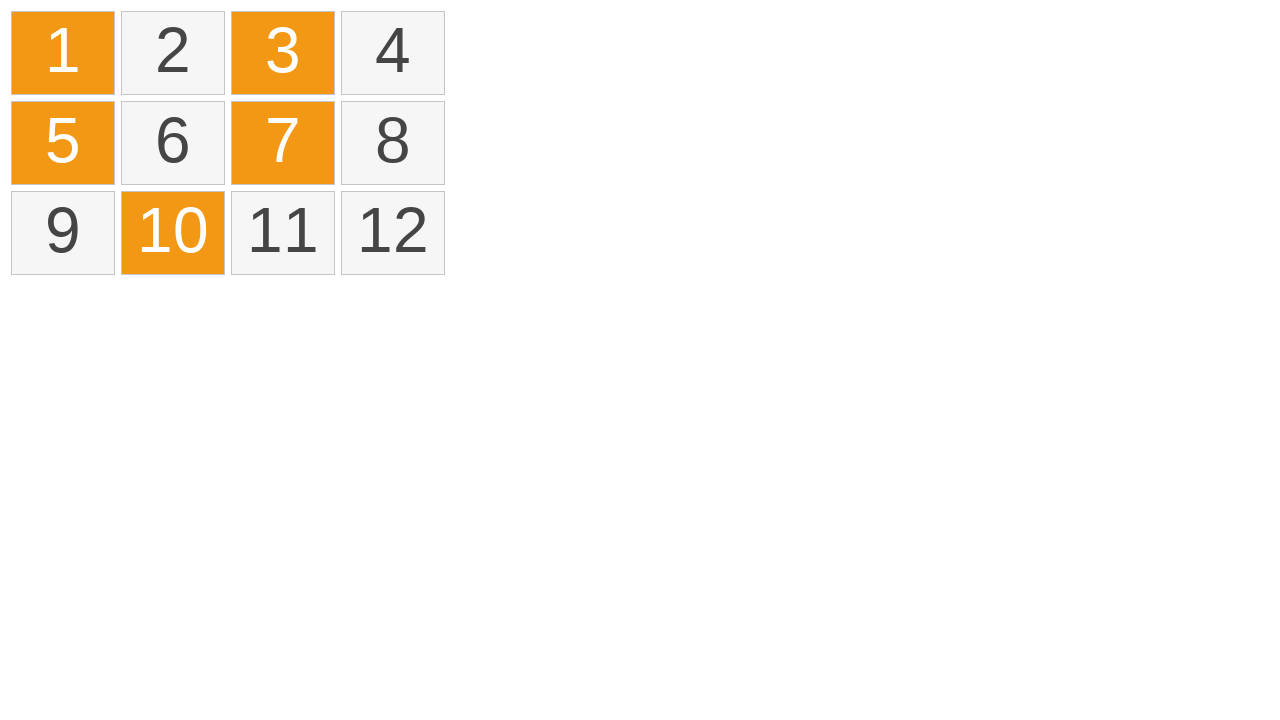

Verified that exactly 5 items are selected
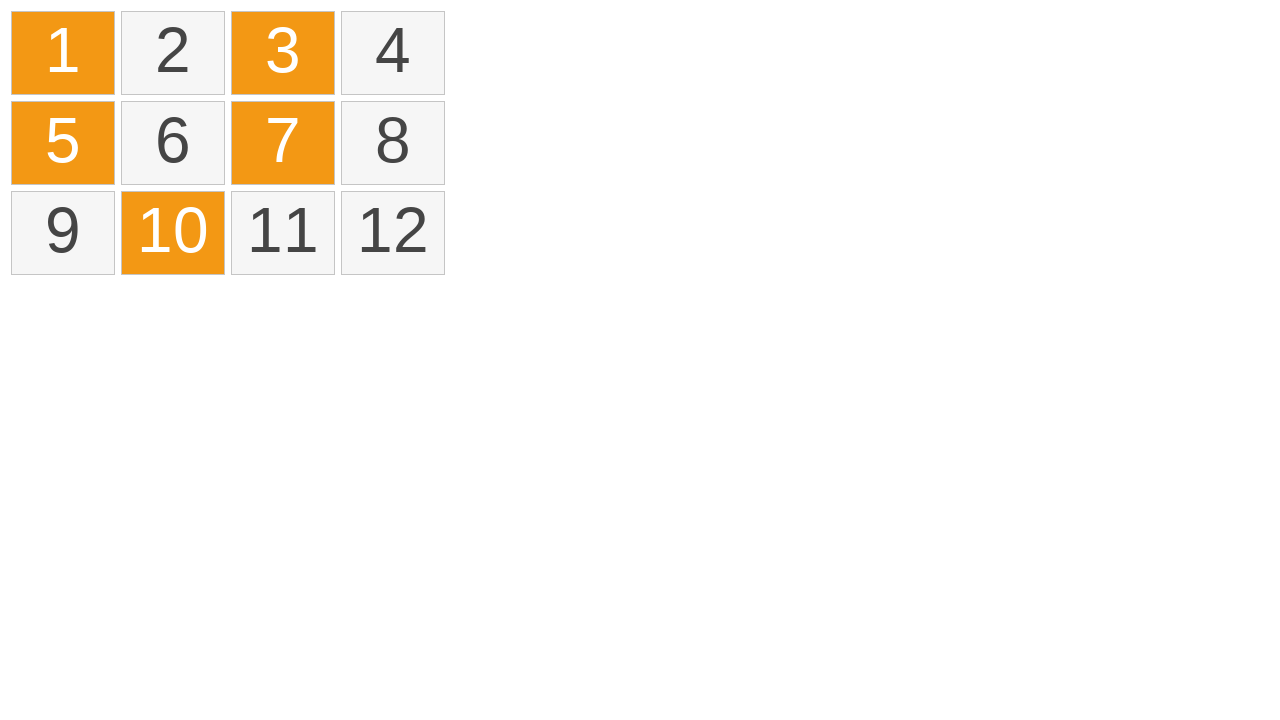

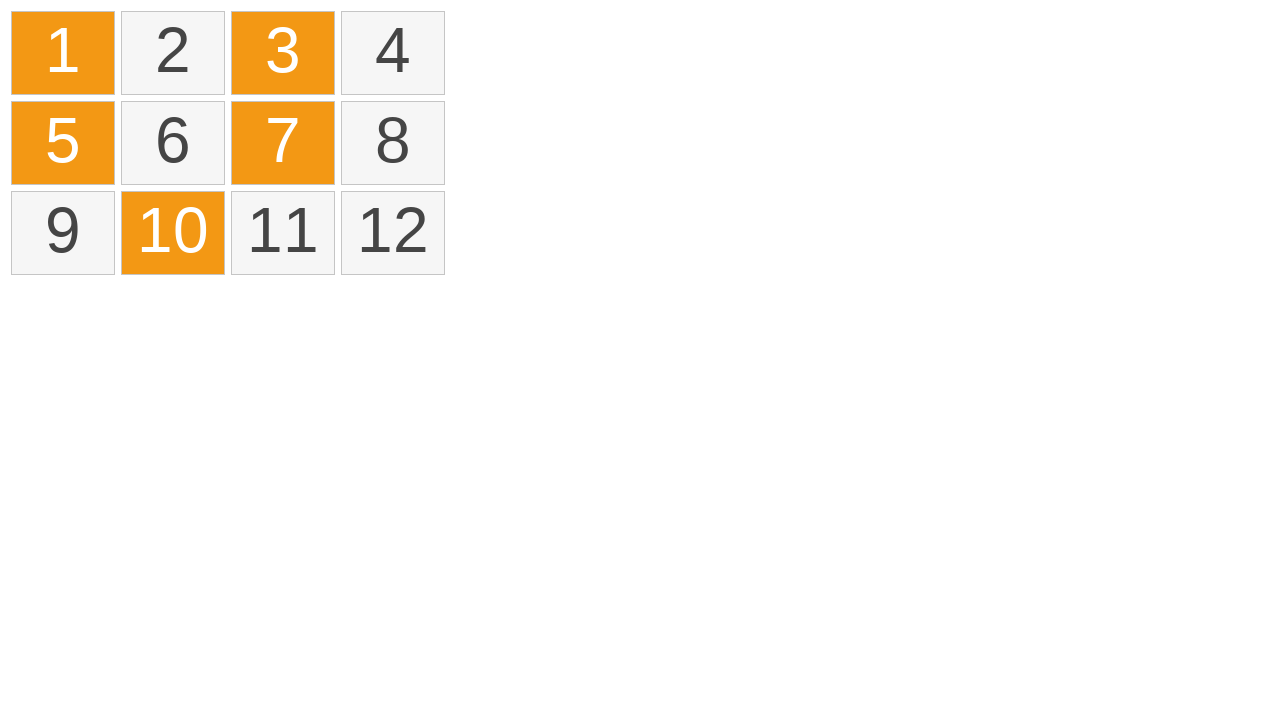